Navigates to the Heroku test app homepage and clicks on the Context Menu link, then verifies the Context Menu page title is visible.

Starting URL: http://the-internet.herokuapp.com/

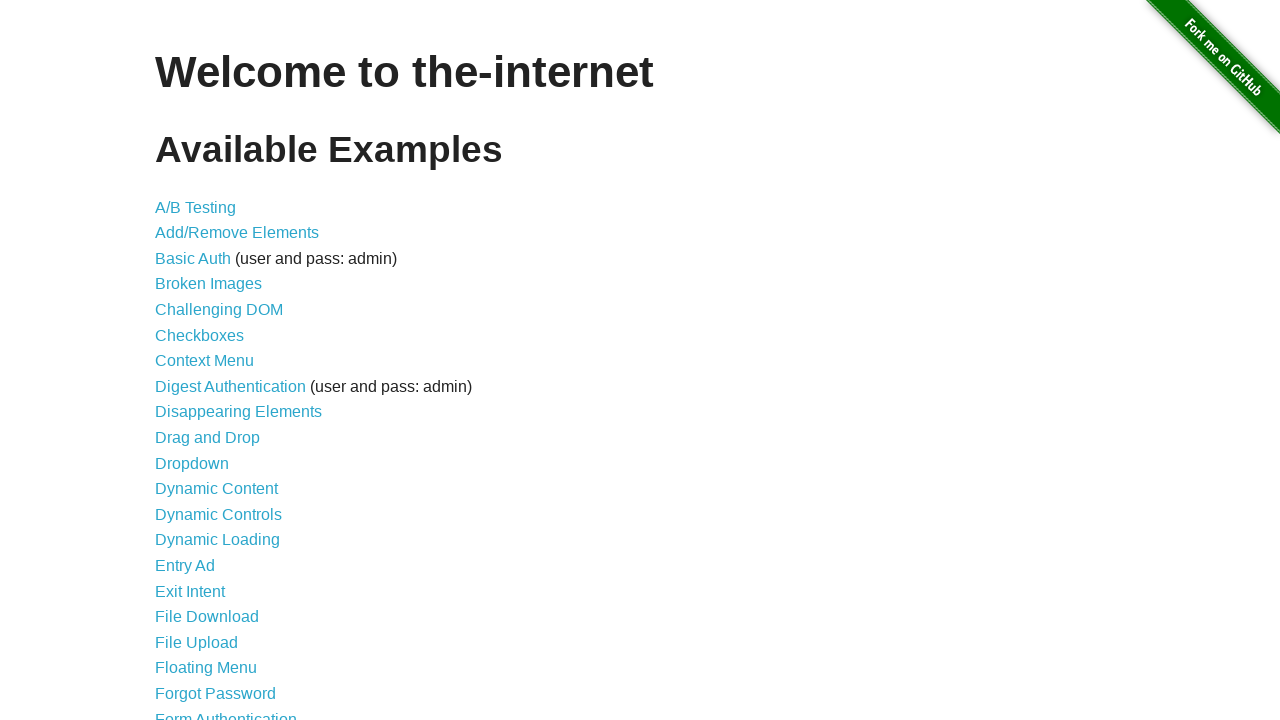

Navigated to Heroku test app homepage
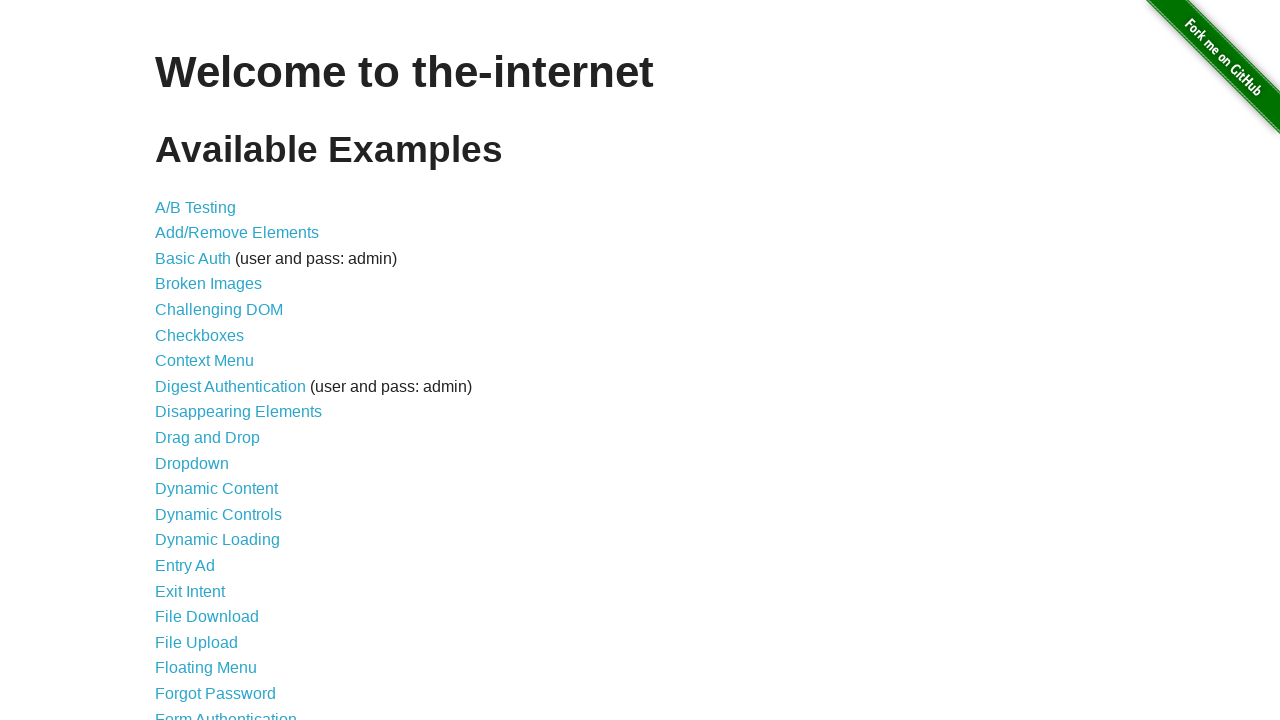

Clicked on the Context Menu link at (204, 361) on xpath=//a[text()='Context Menu']
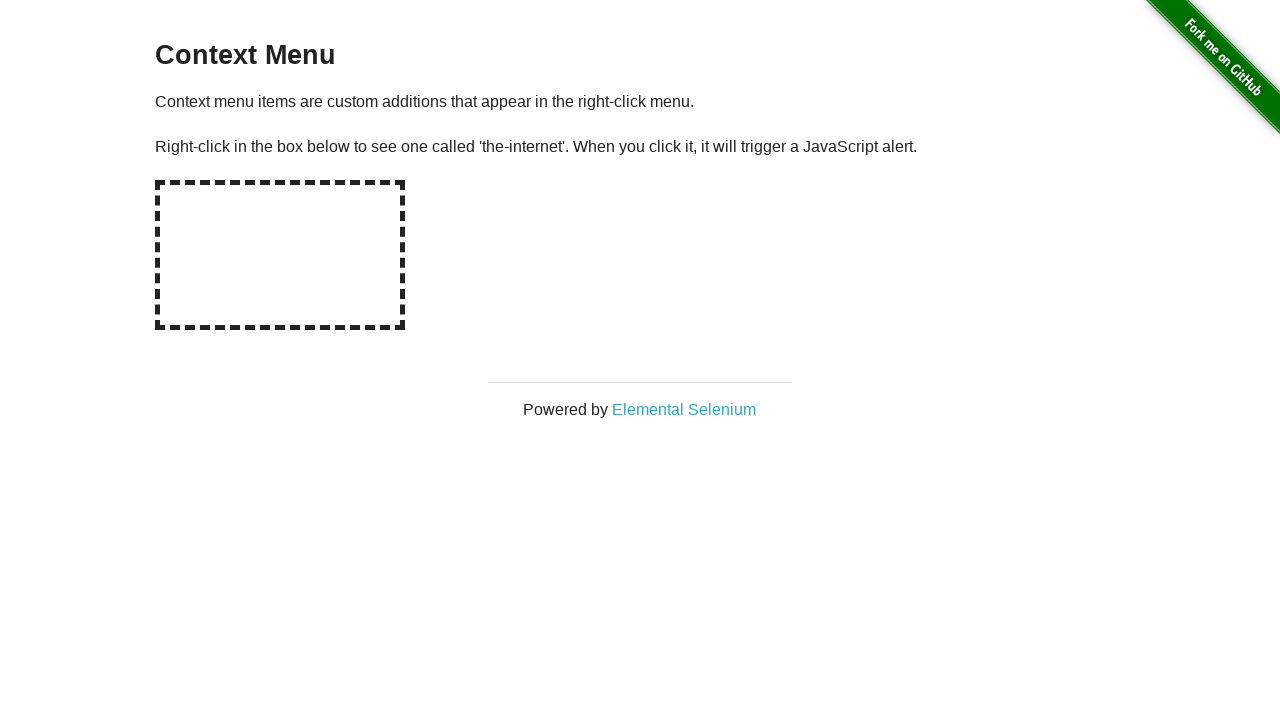

Context Menu page title loaded
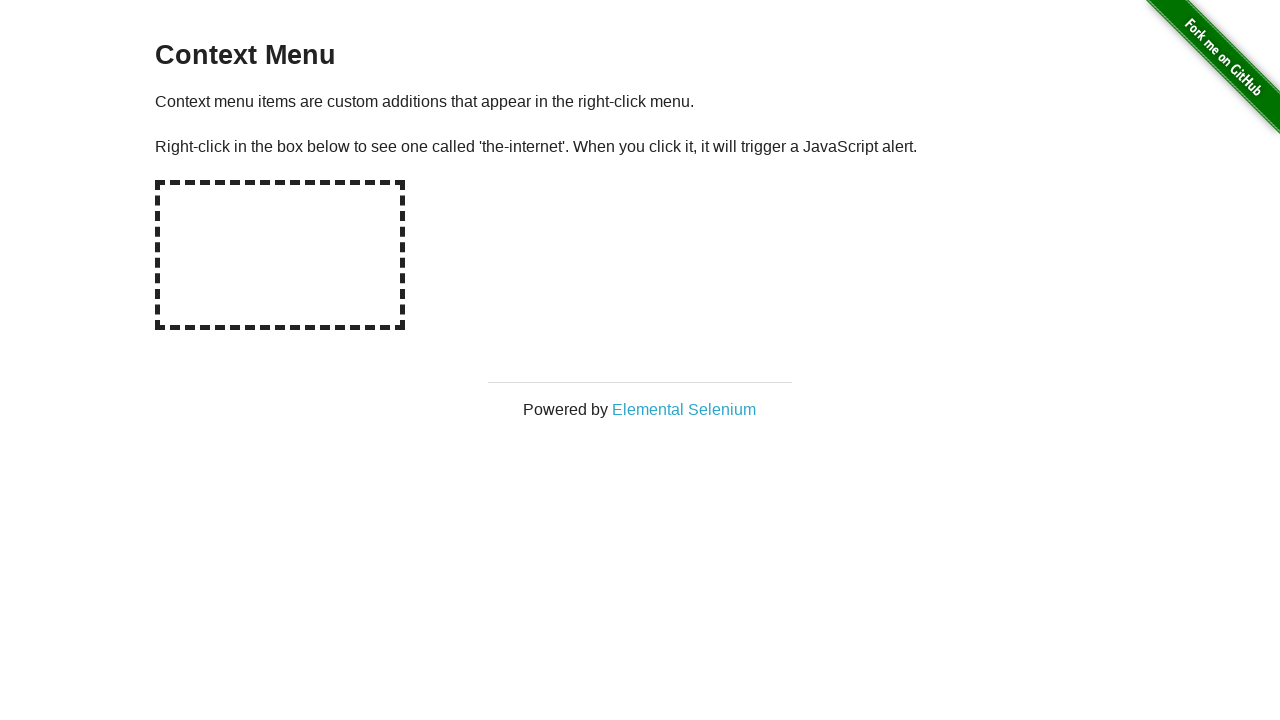

Verified Context Menu page title is visible
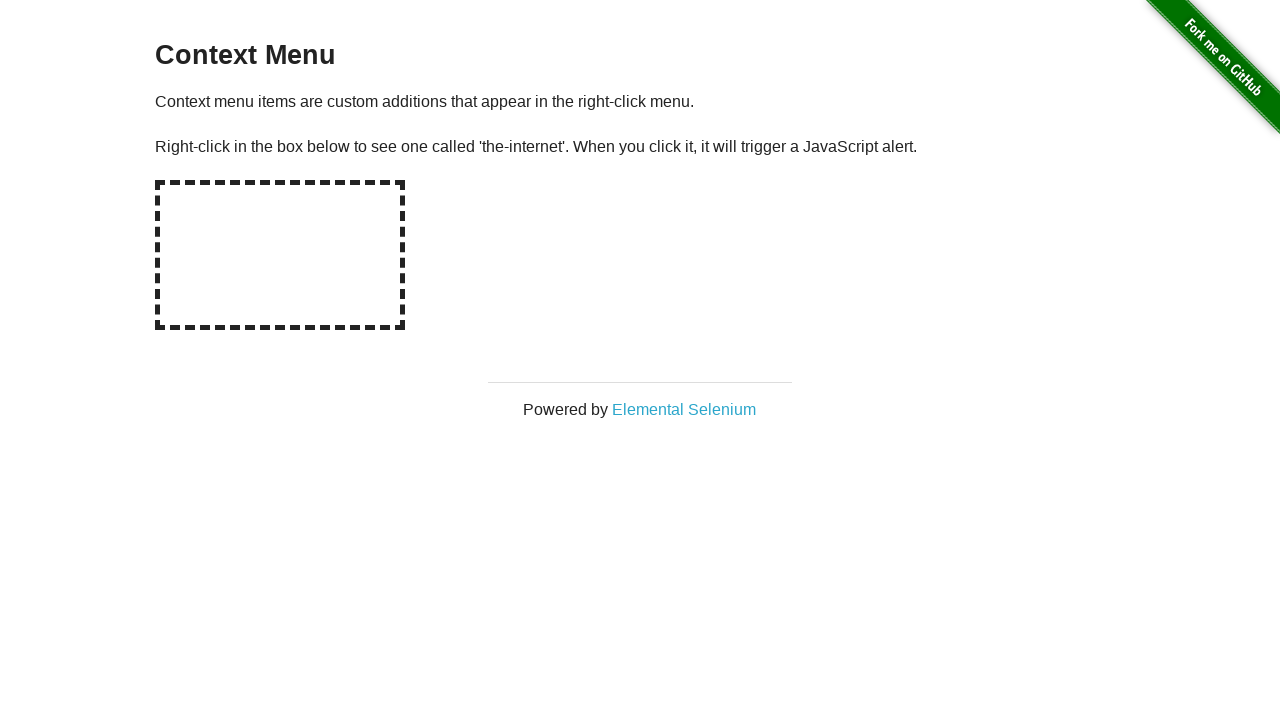

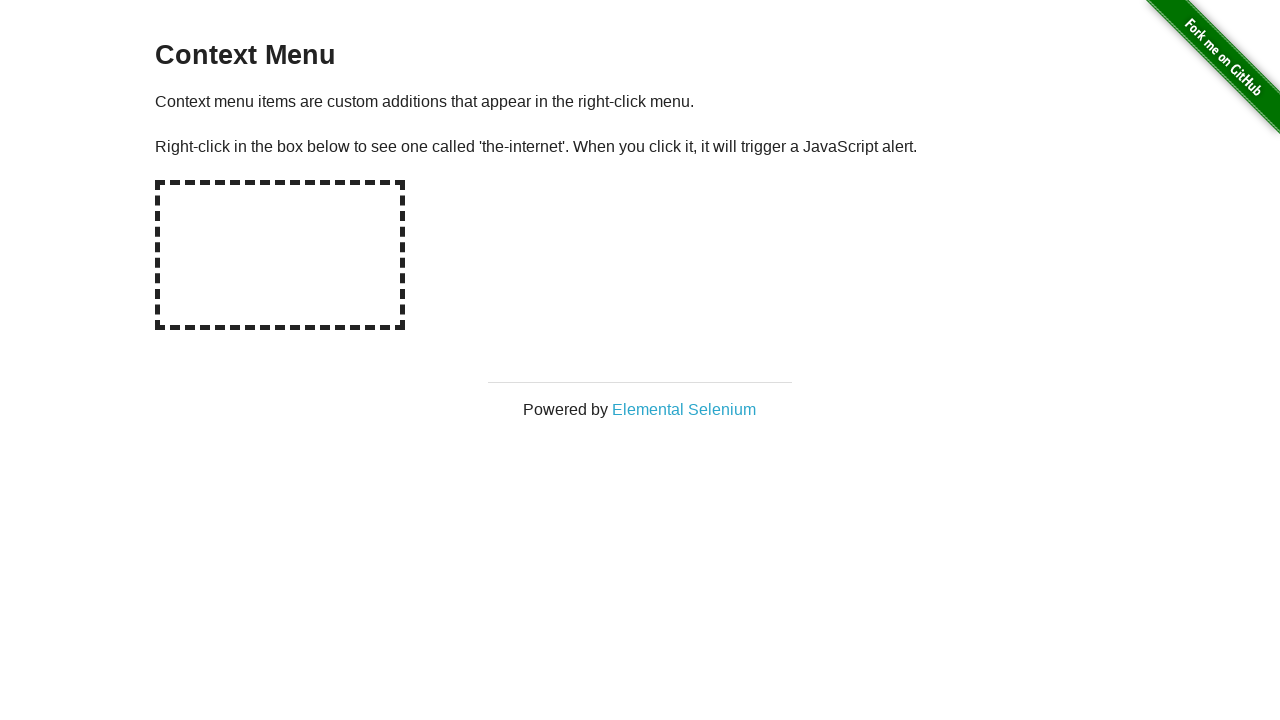